Tests the name input field's maxlength attribute and attempts to enter an unusually long string to verify character limits.

Starting URL: https://practice.qabrains.com/registration

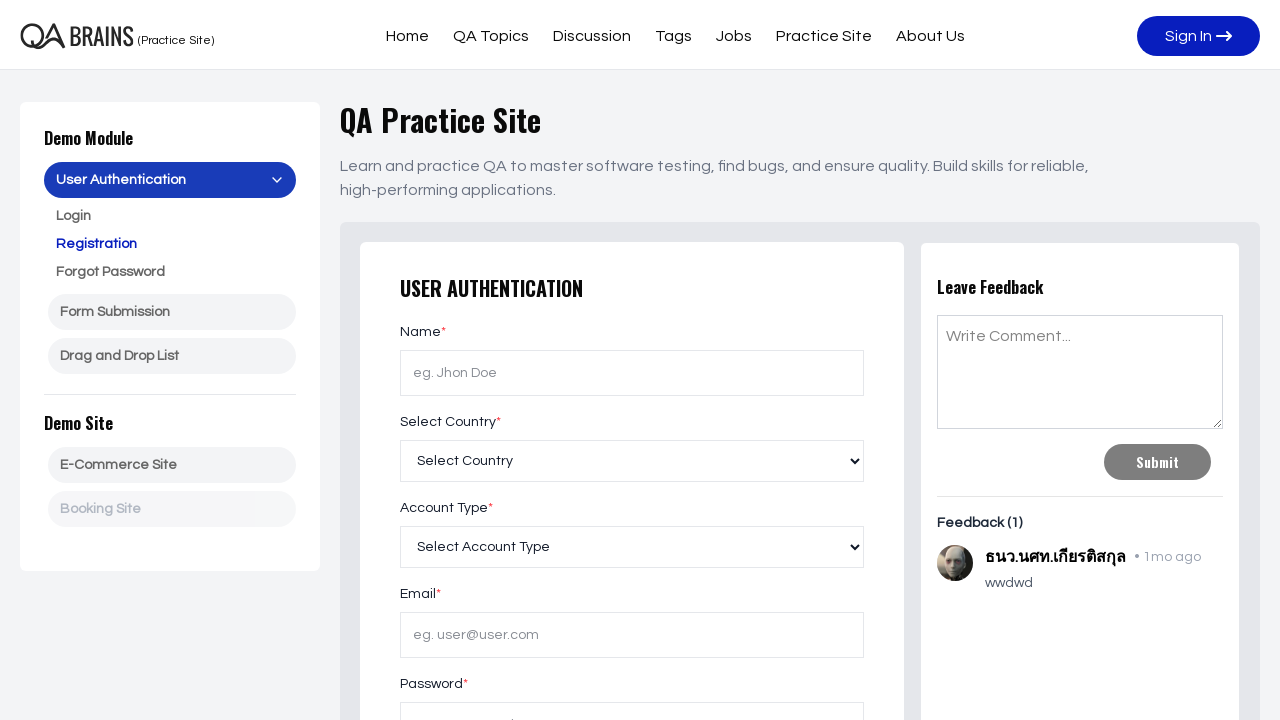

Waited 2 seconds for page to load
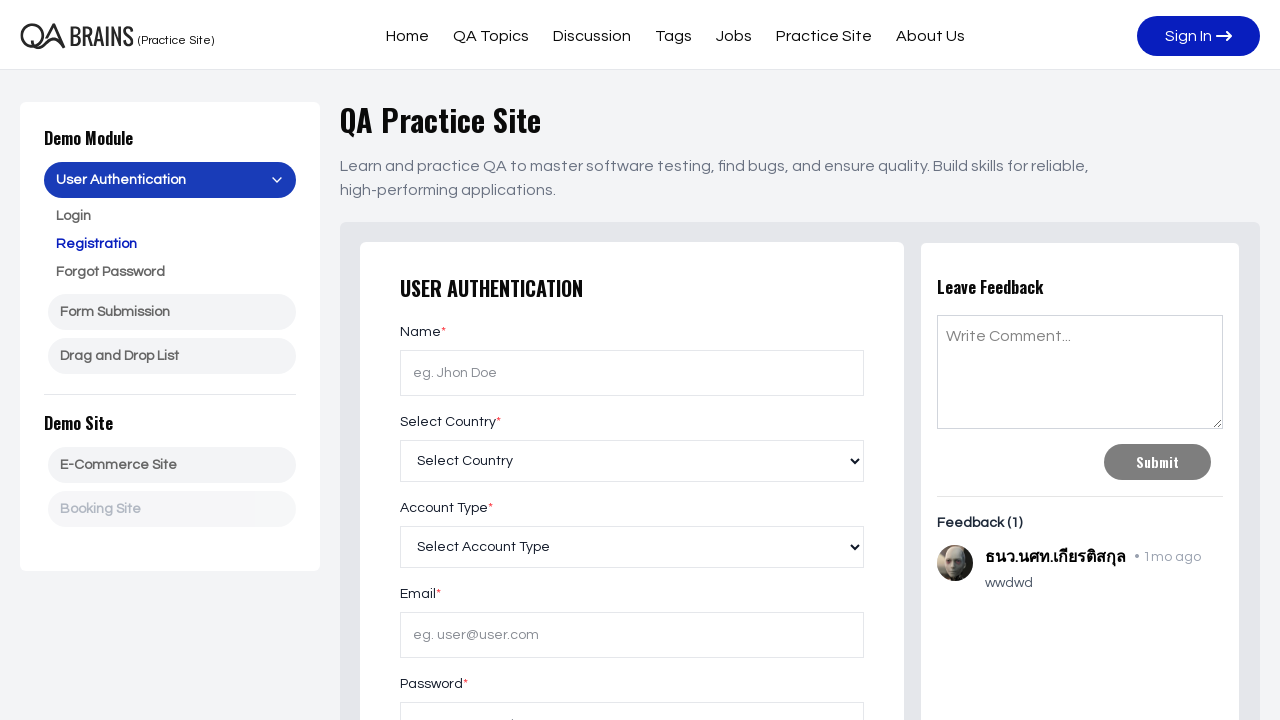

Located the name input field by id='name'
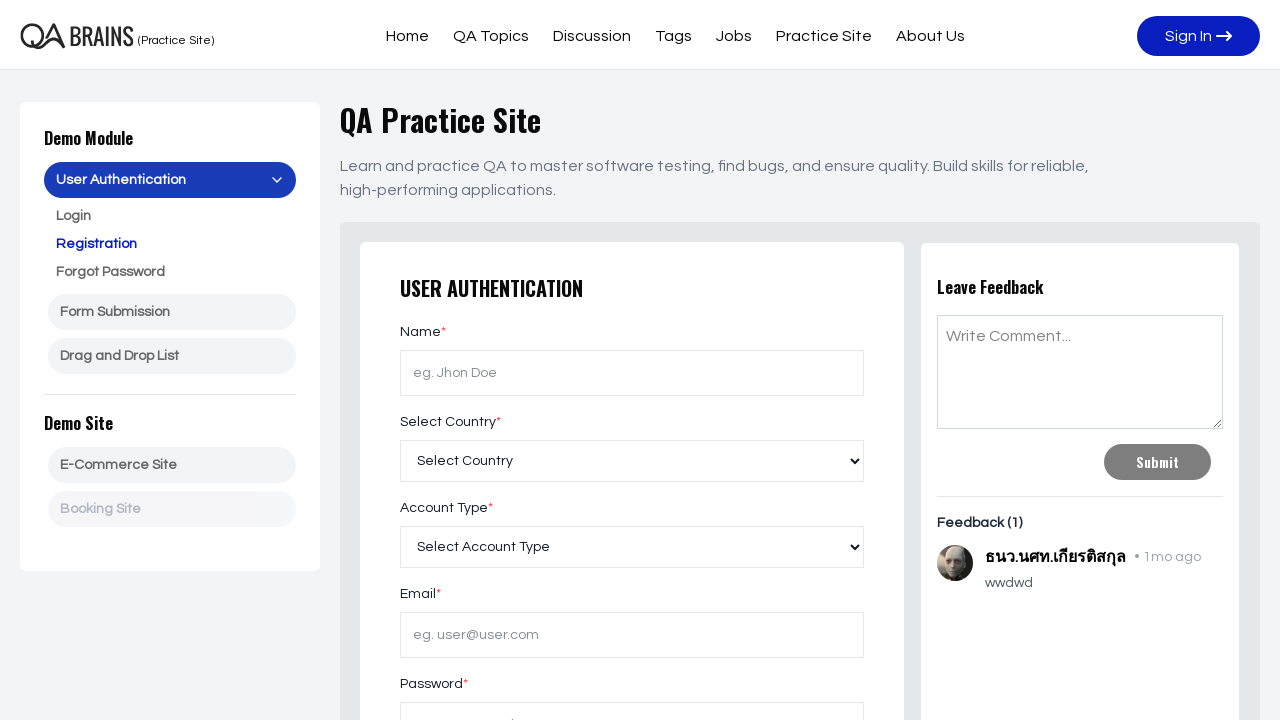

Retrieved maxlength attribute: None
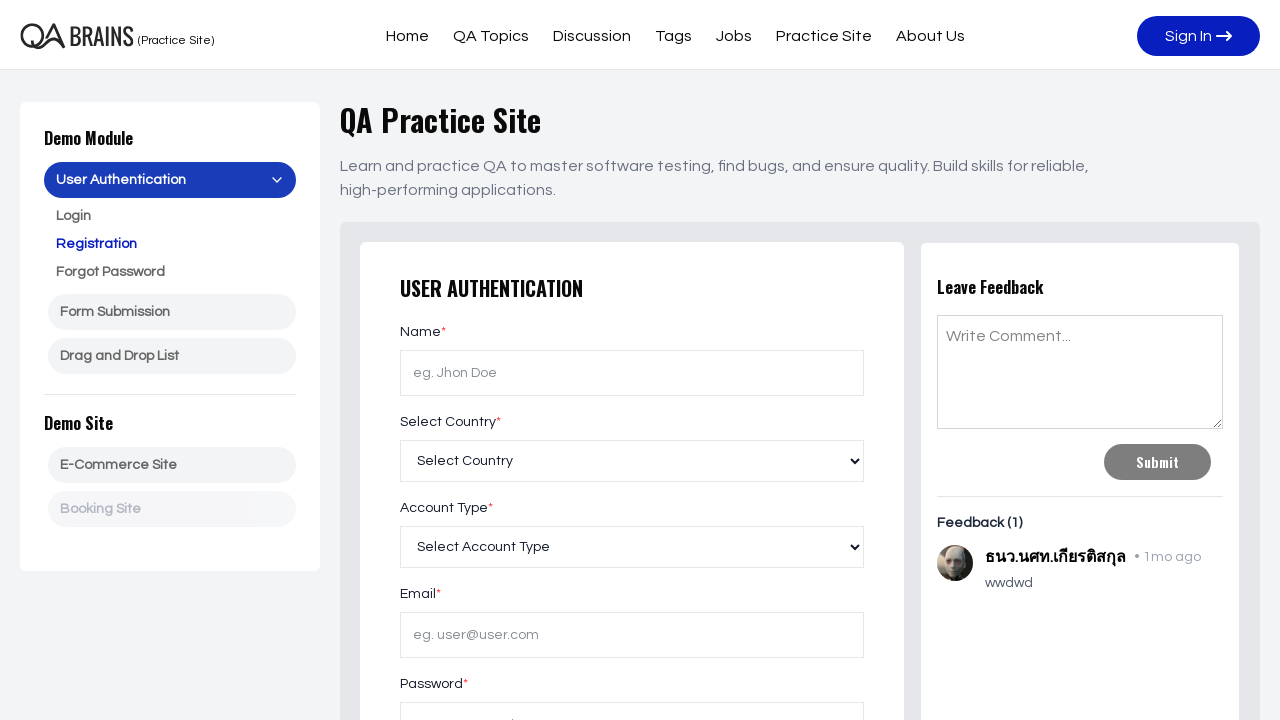

Attempted to fill name input with 300 'A' characters on xpath=//input[@id='name']
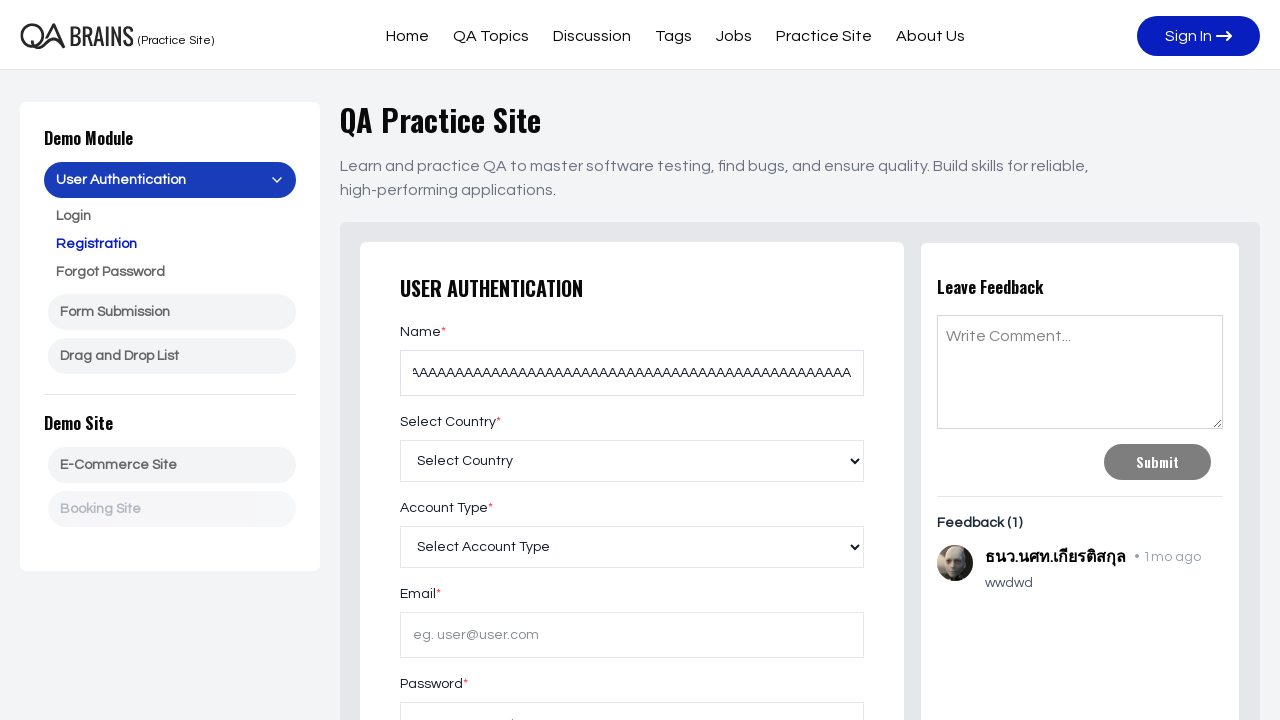

Retrieved input value; actual length accepted: 300 characters
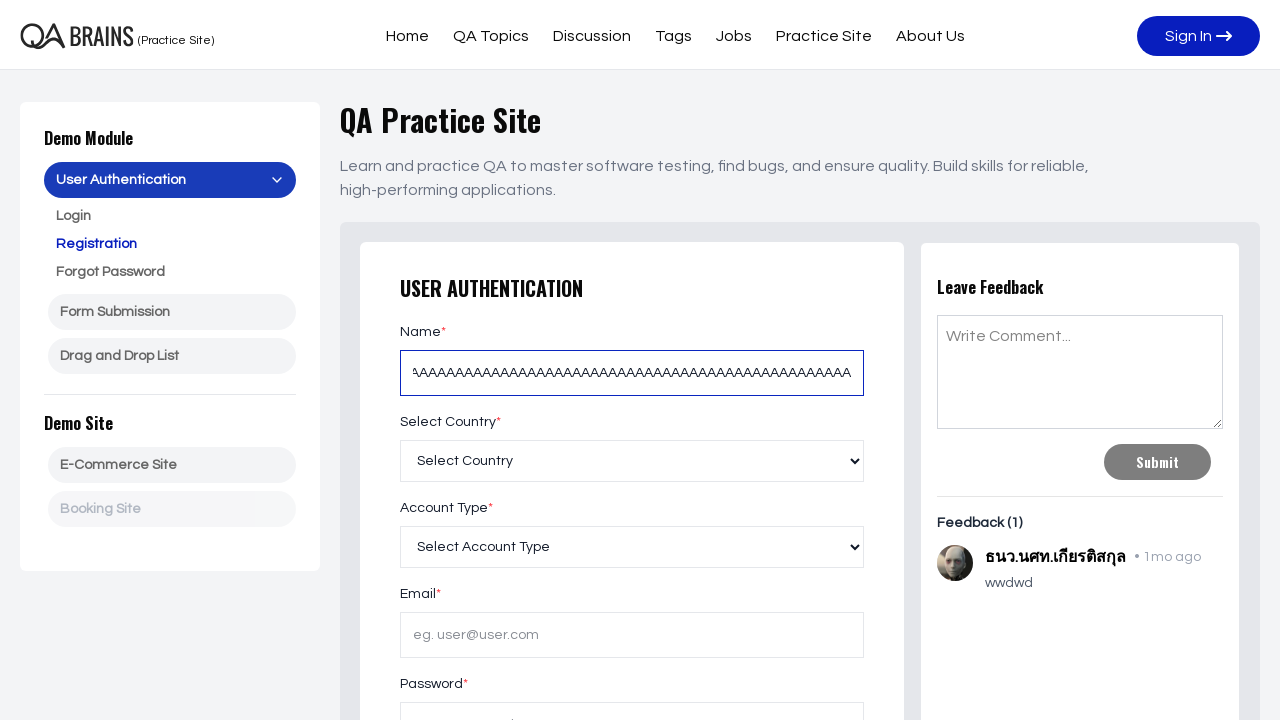

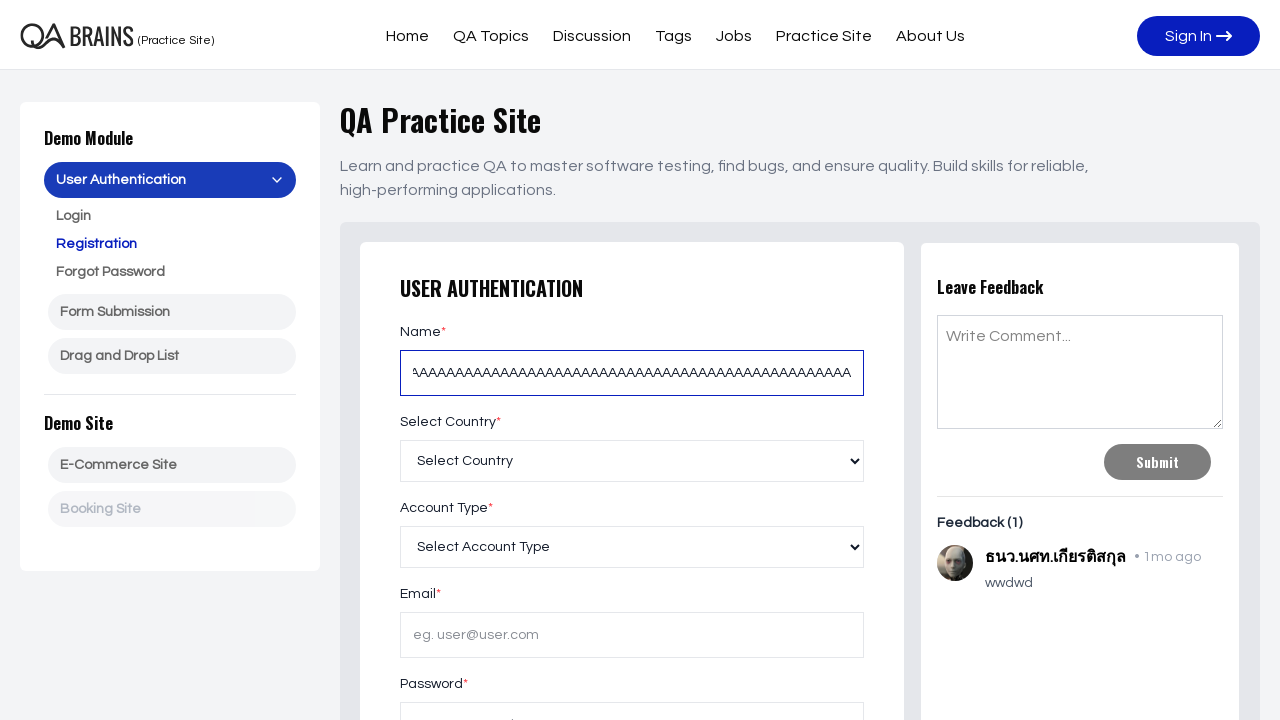